Tests prompt dialog handling by clicking a prompt button, entering a name in the dialog, and verifying the response message is displayed correctly on the page.

Starting URL: https://testautomationpractice.blogspot.com/

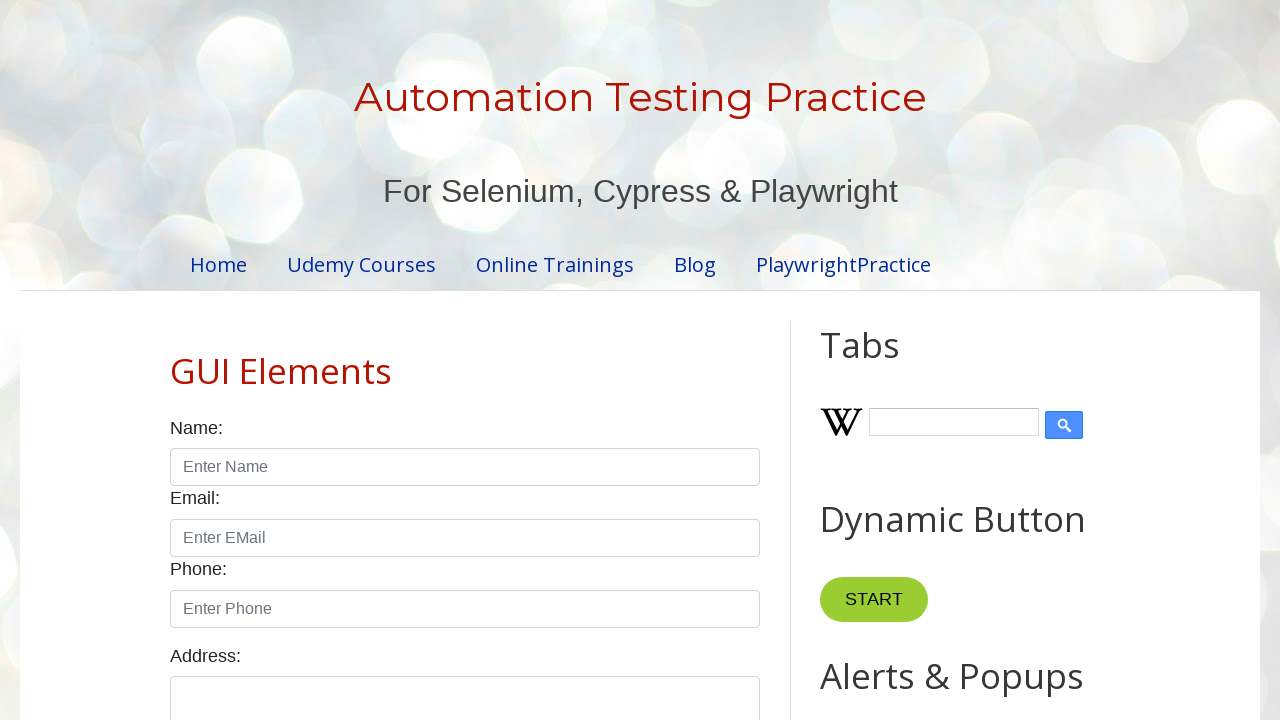

Set up dialog event handler for prompt dialogs
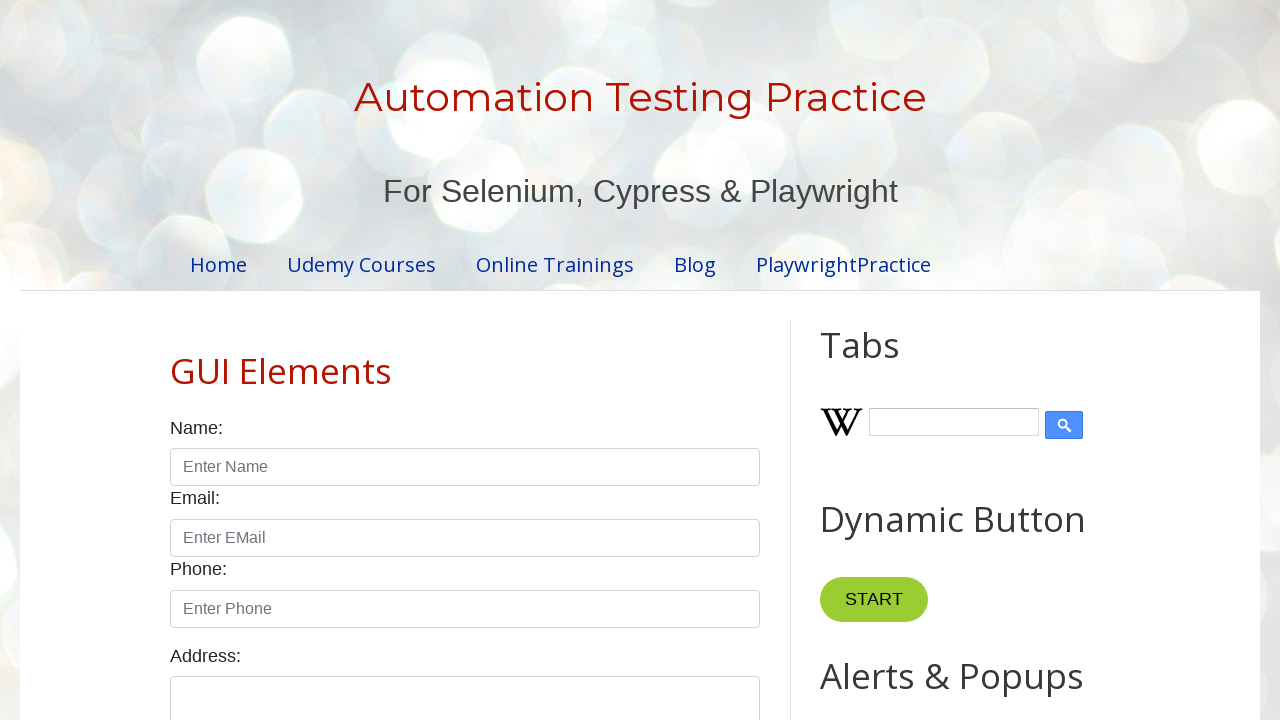

Clicked prompt button to trigger dialog at (890, 360) on #promptBtn
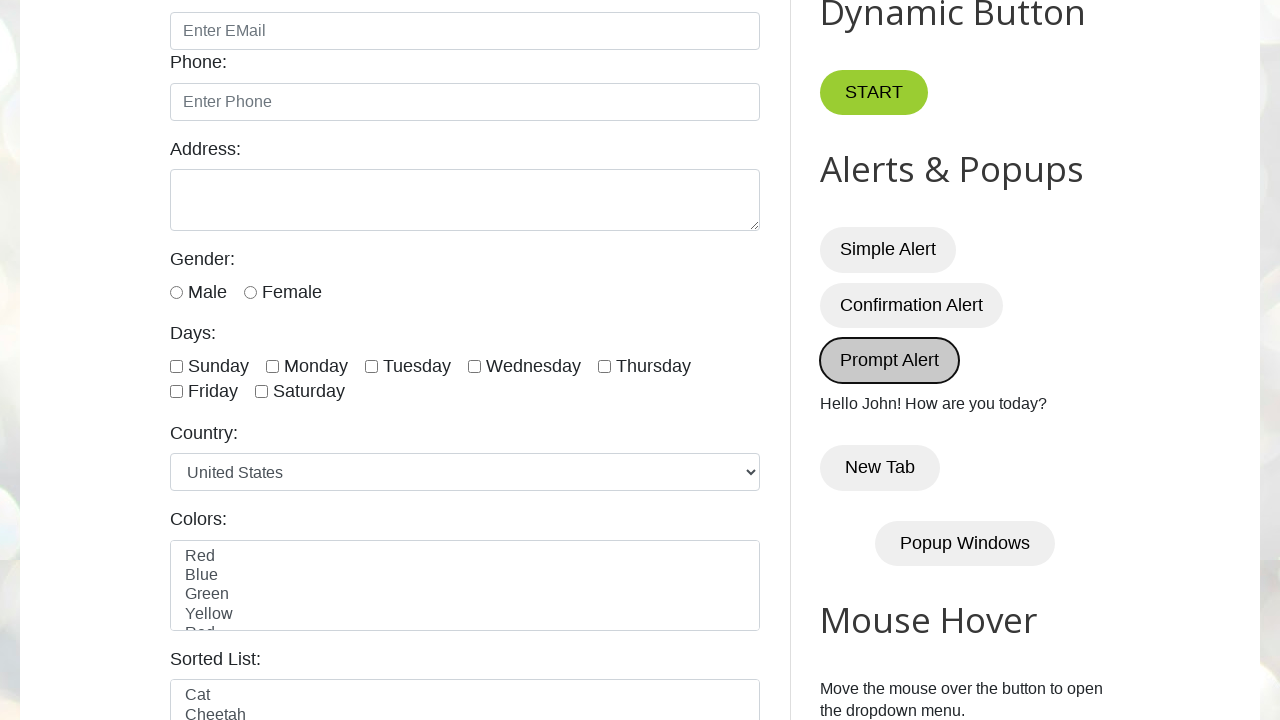

Waited for response message element to load
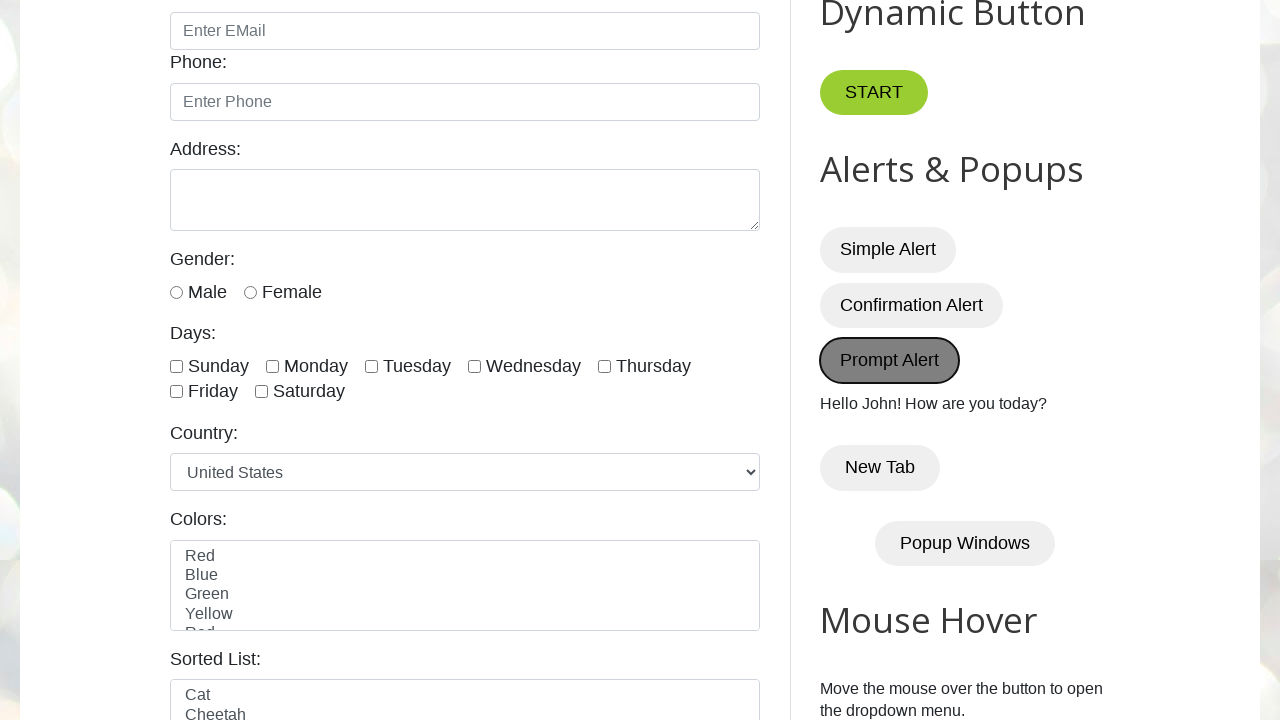

Verified response message displays 'Hello John! How are you today?'
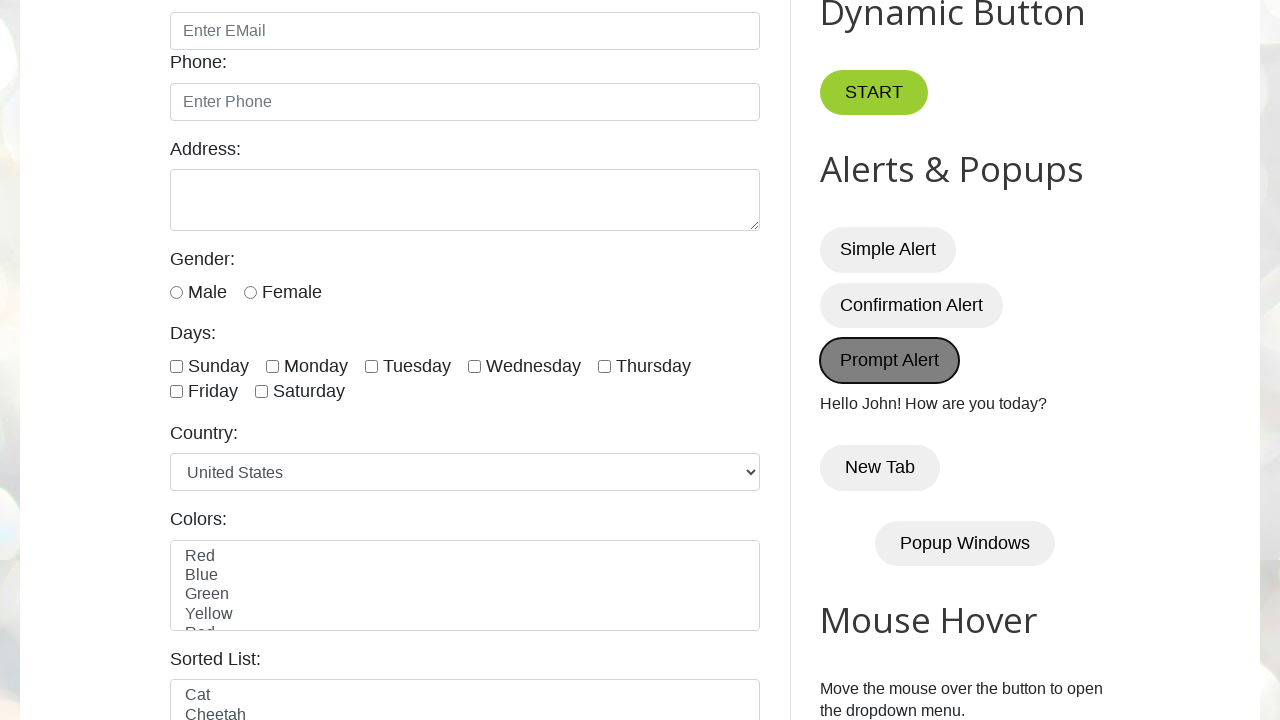

Accepted dialog with input 'John'
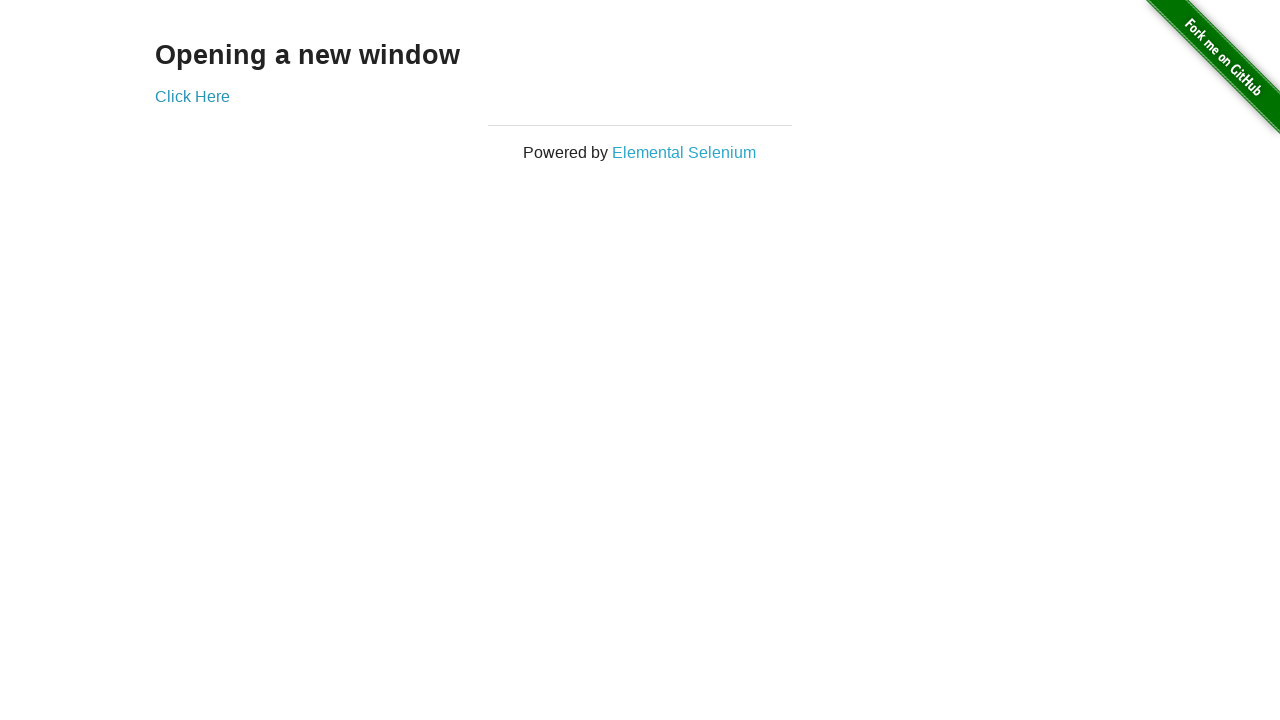

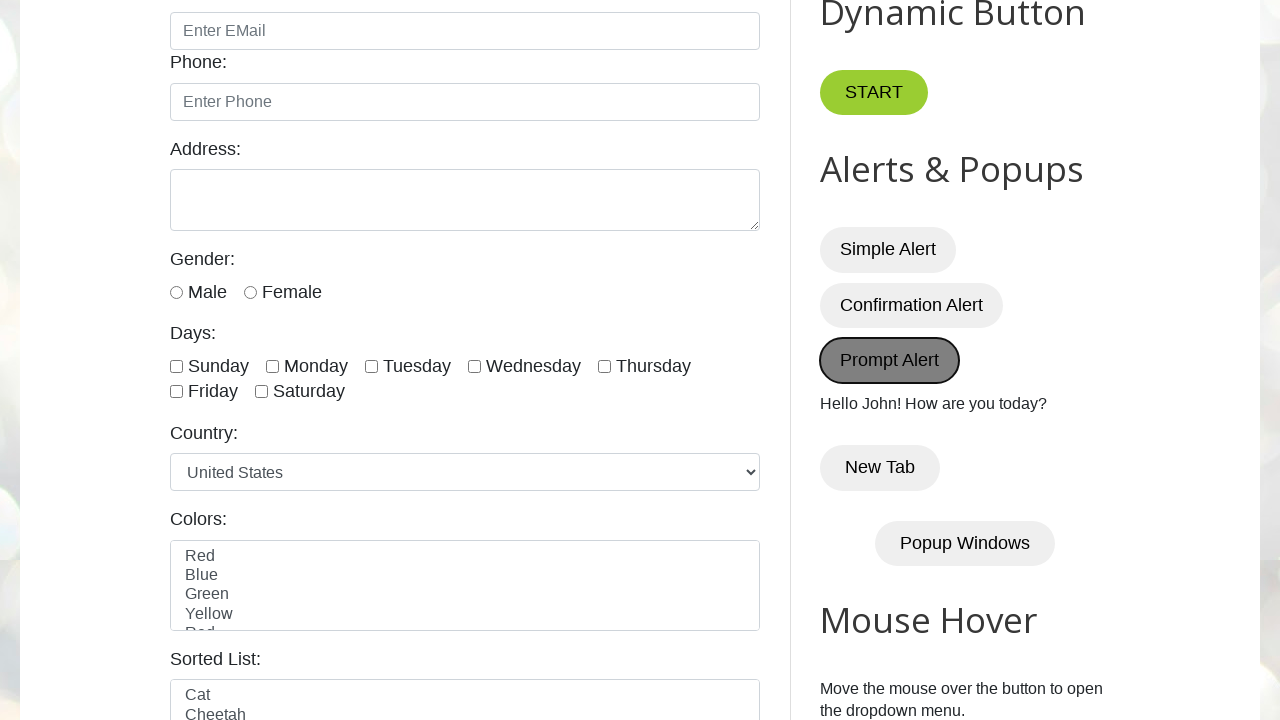